Tests an e-commerce vegetable shop by searching for products containing 'ca', verifying the product count, adding specific items to cart, and validating the logo text displays correctly as 'GREENKART'.

Starting URL: https://rahulshettyacademy.com/seleniumPractise/#/

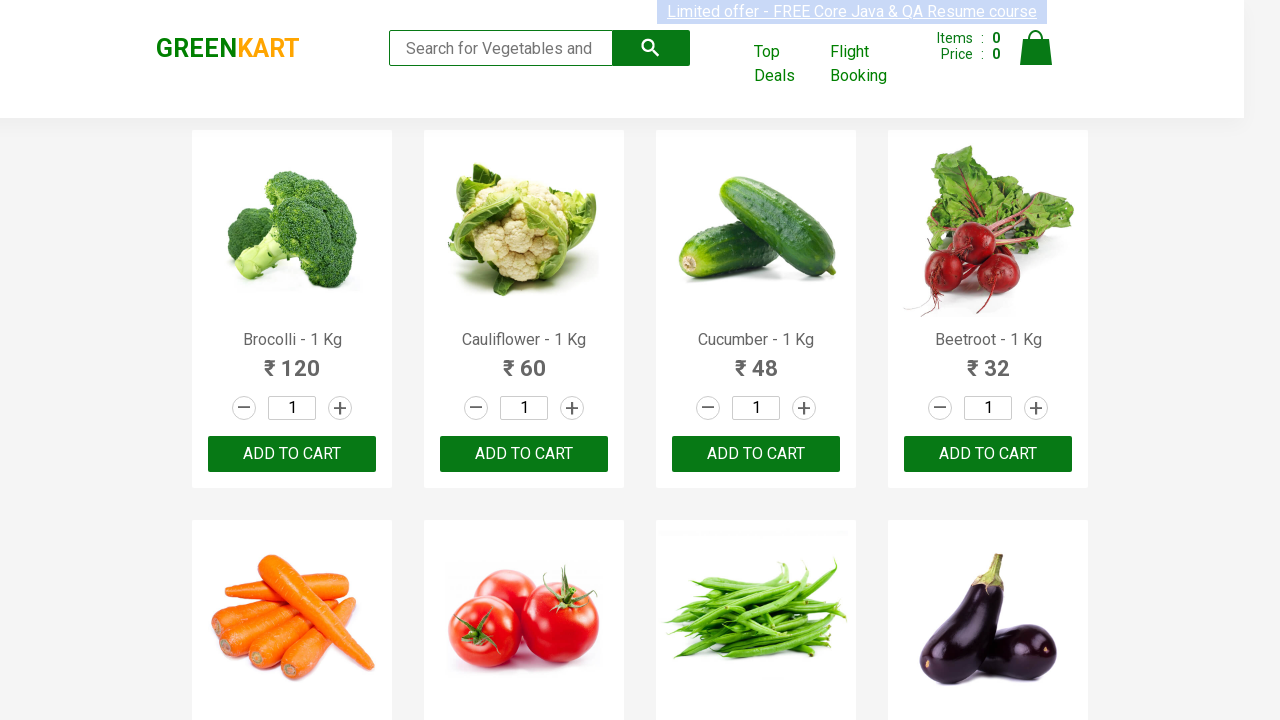

Filled search box with 'ca' to search for products on .search-keyword
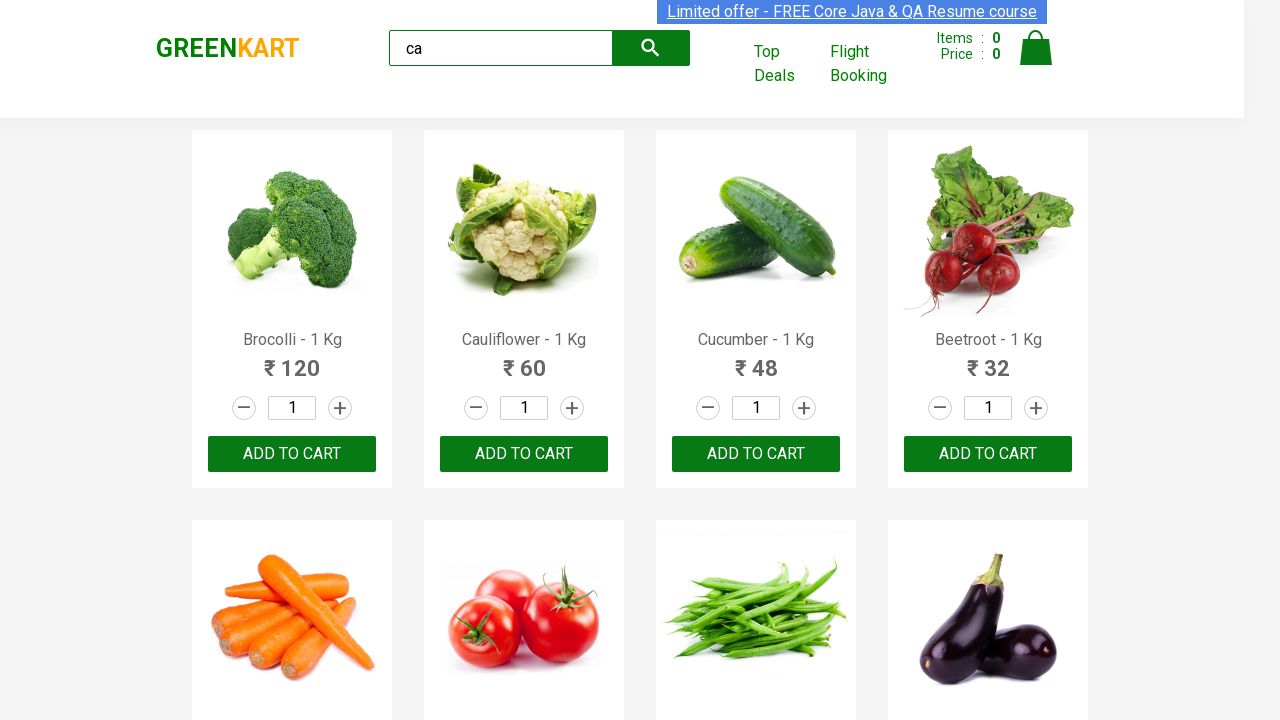

Waited for search results to load
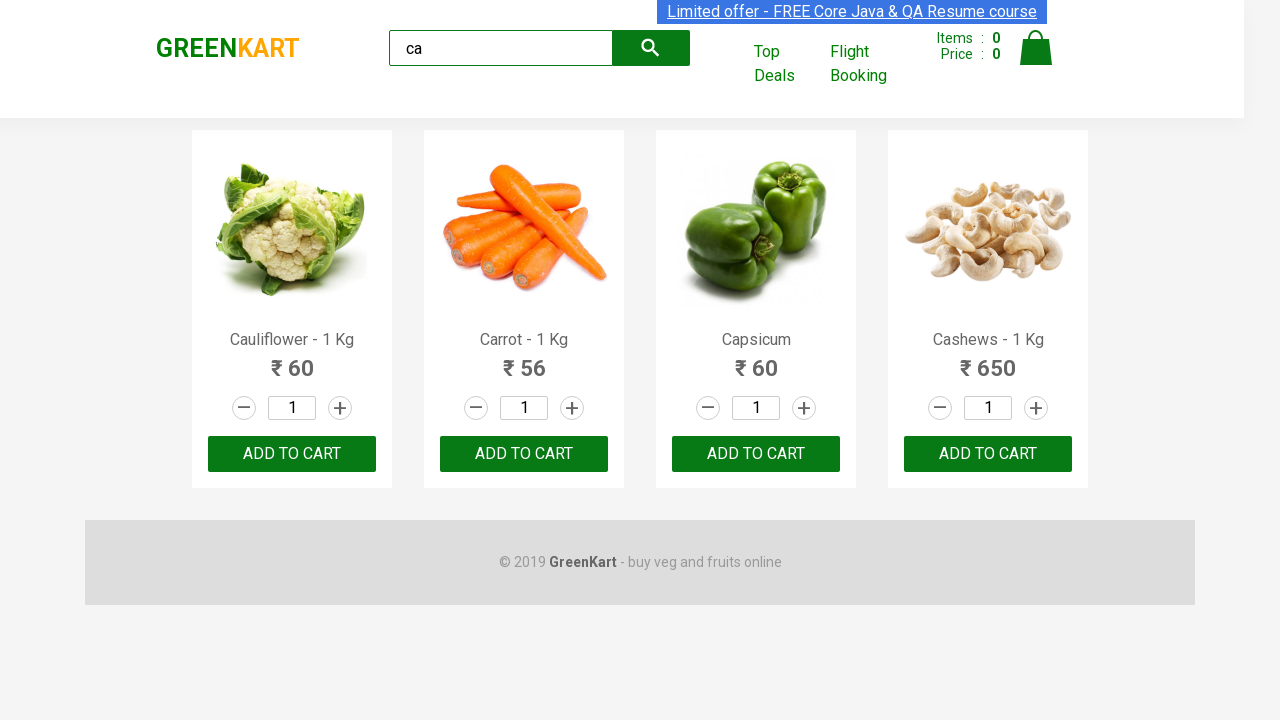

Confirmed visible products are loaded
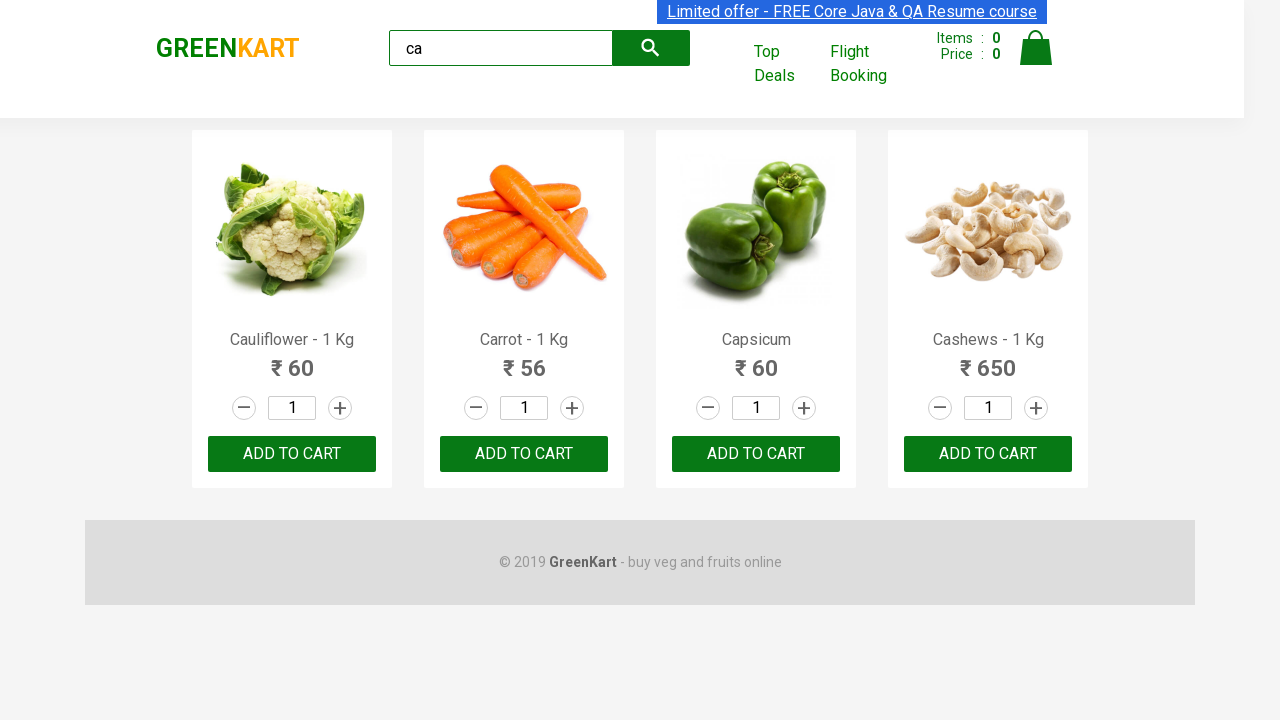

Clicked ADD TO CART on the third visible product at (756, 454) on .products .product >> nth=2 >> button:has-text("ADD TO CART")
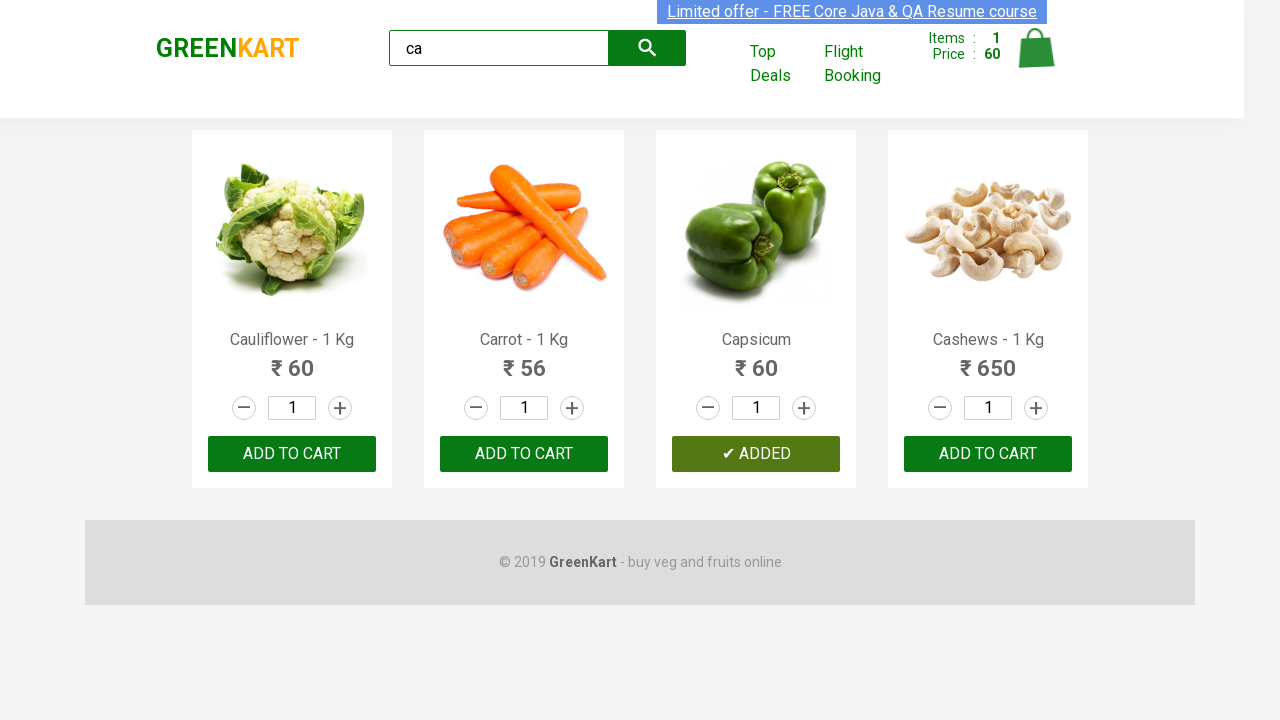

Found and clicked ADD TO CART for Cashews product at index 3 at (988, 454) on .products .product >> nth=3 >> button
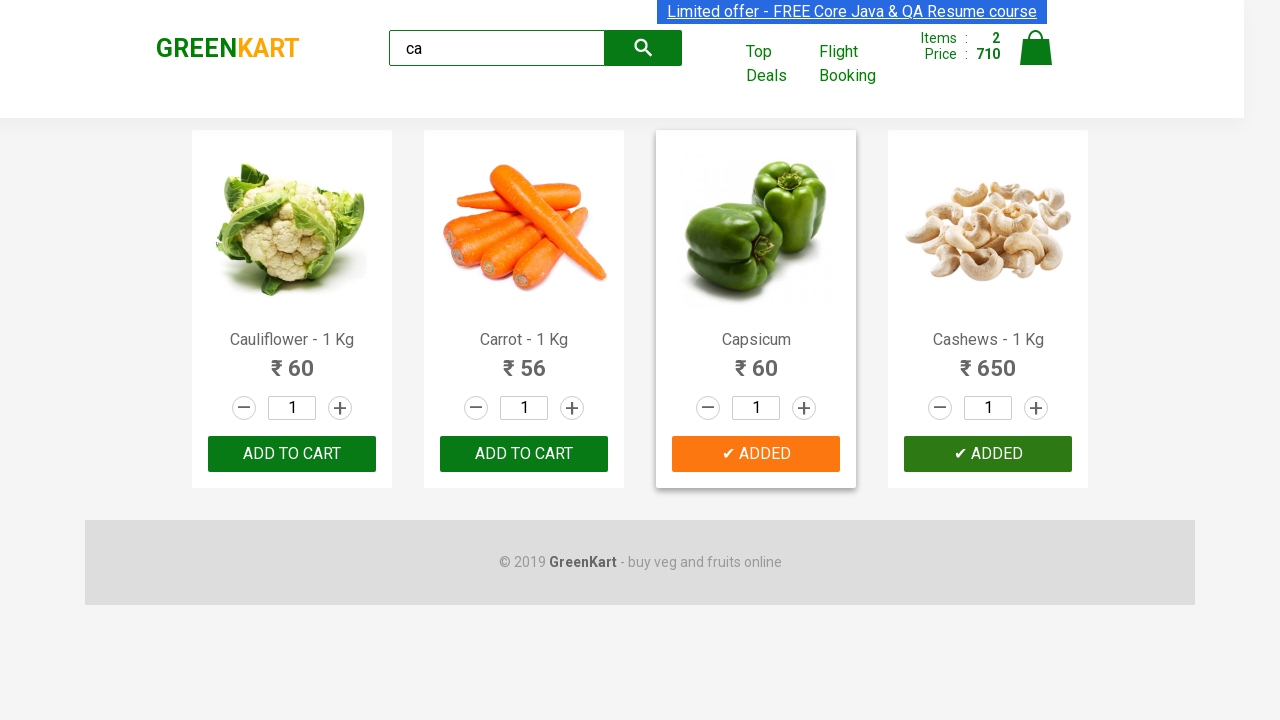

Verified logo text displays as 'GREENKART'
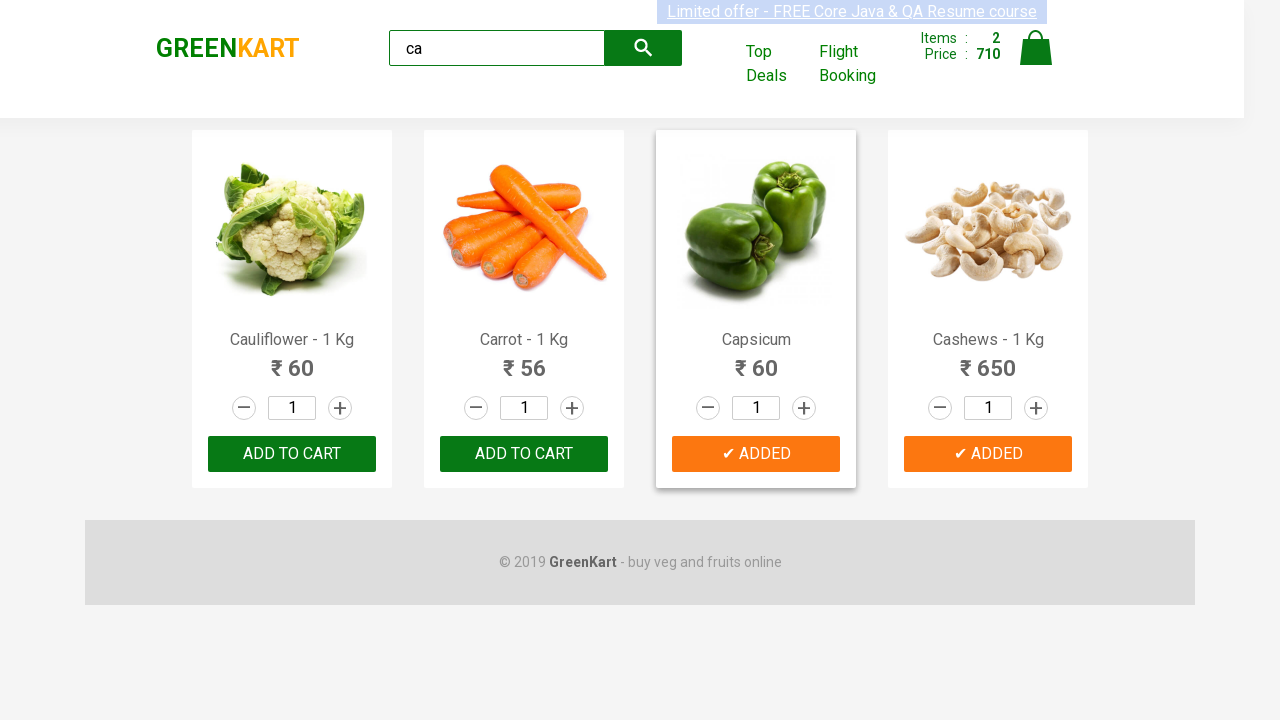

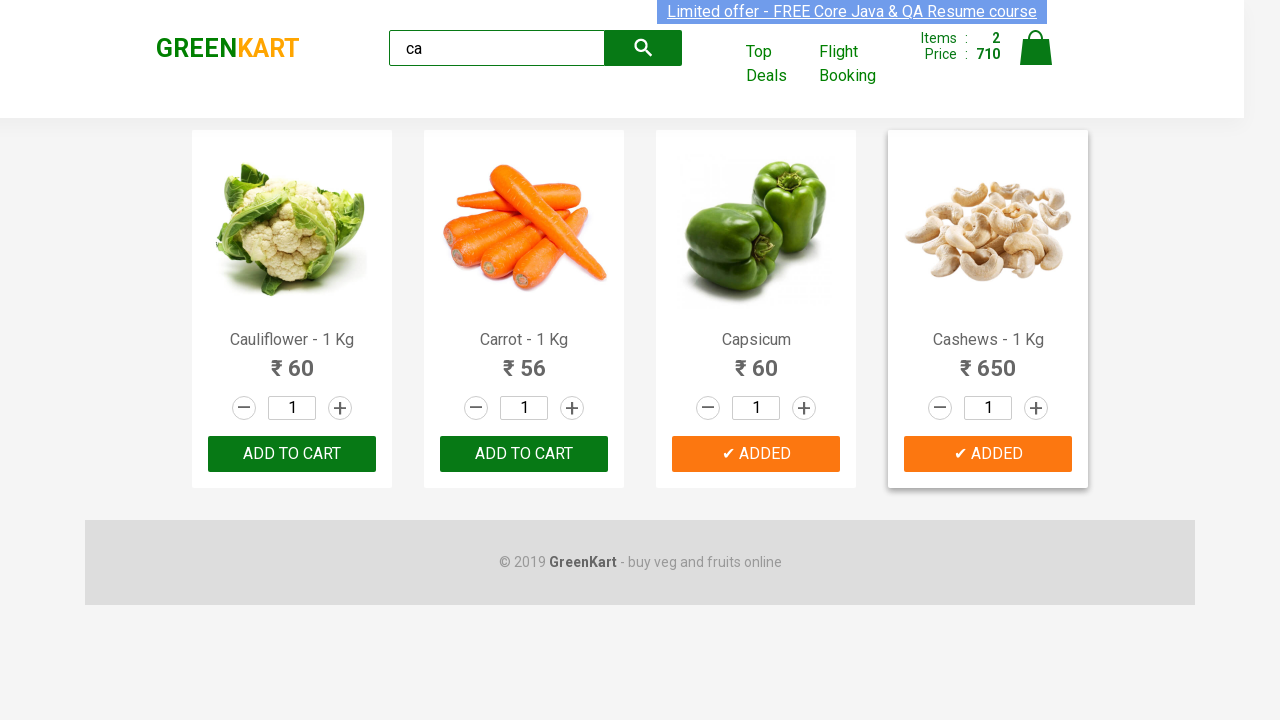